Tests dynamic controls functionality by verifying a text input field's enabled state, clicking a toggle button to enable it, and verifying the state change.

Starting URL: https://v1.training-support.net/selenium/dynamic-controls

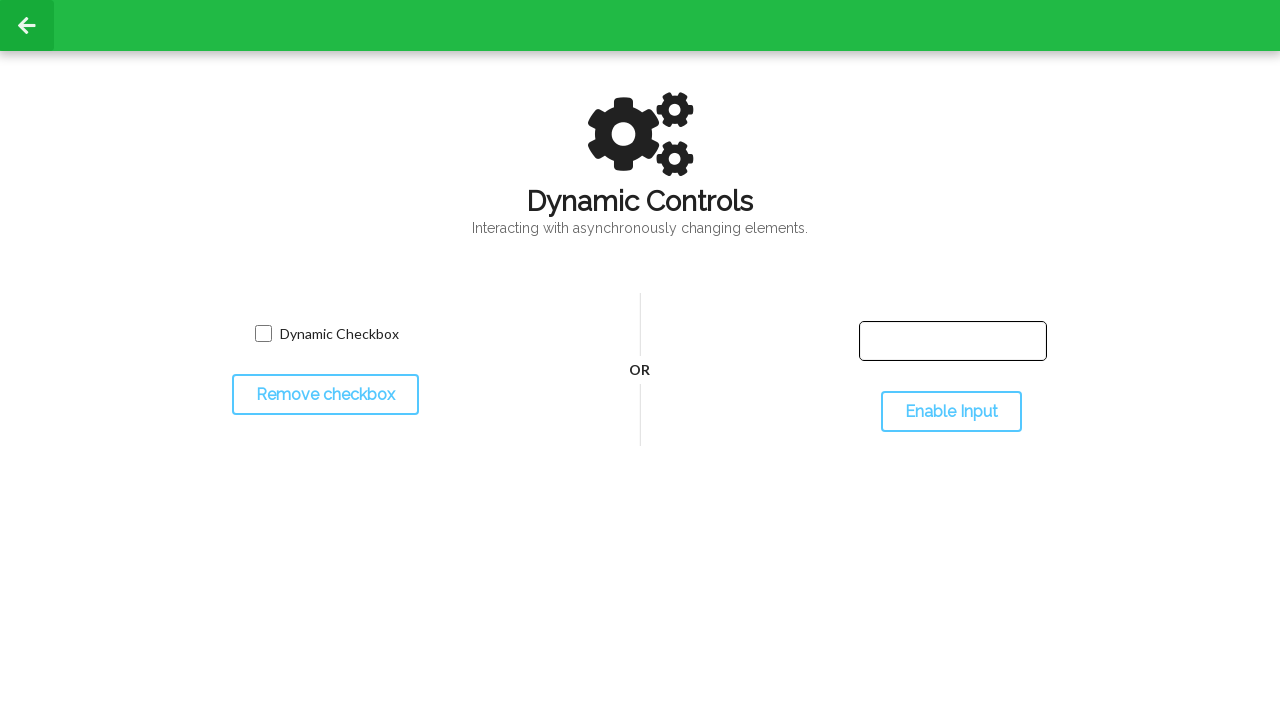

Text input field located and verified as visible
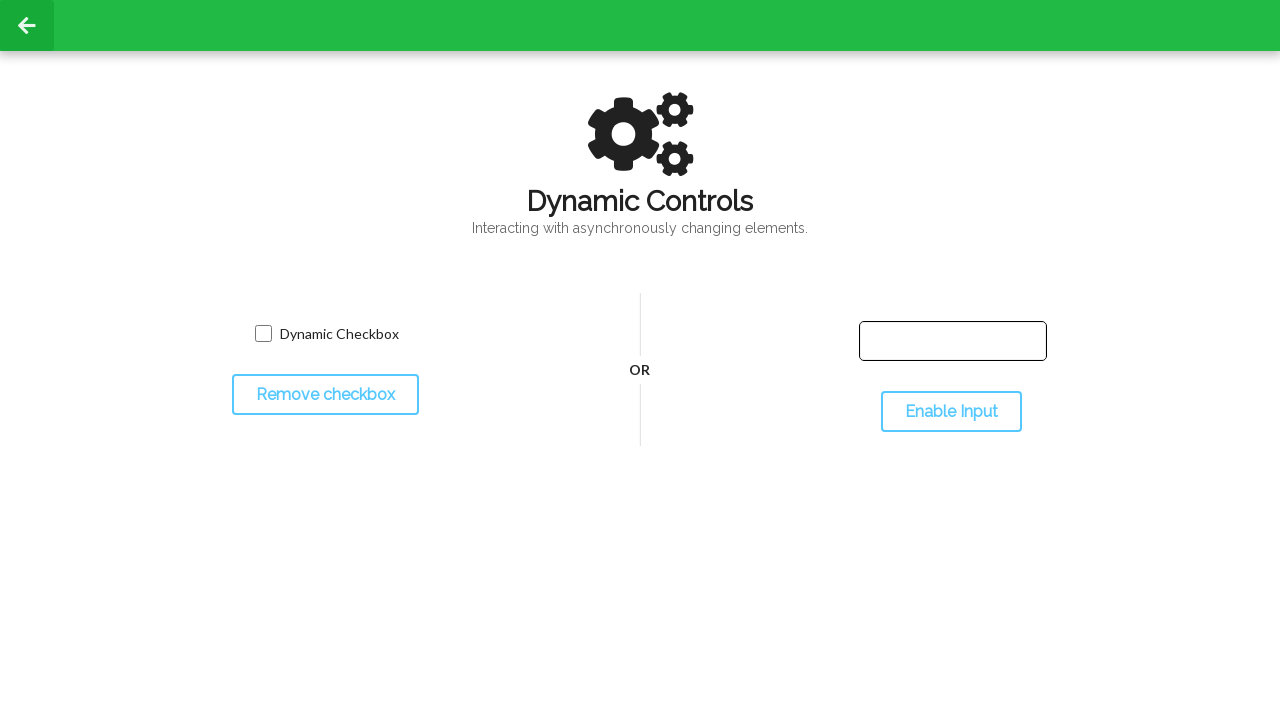

Checked initial state of text input field - enabled: False
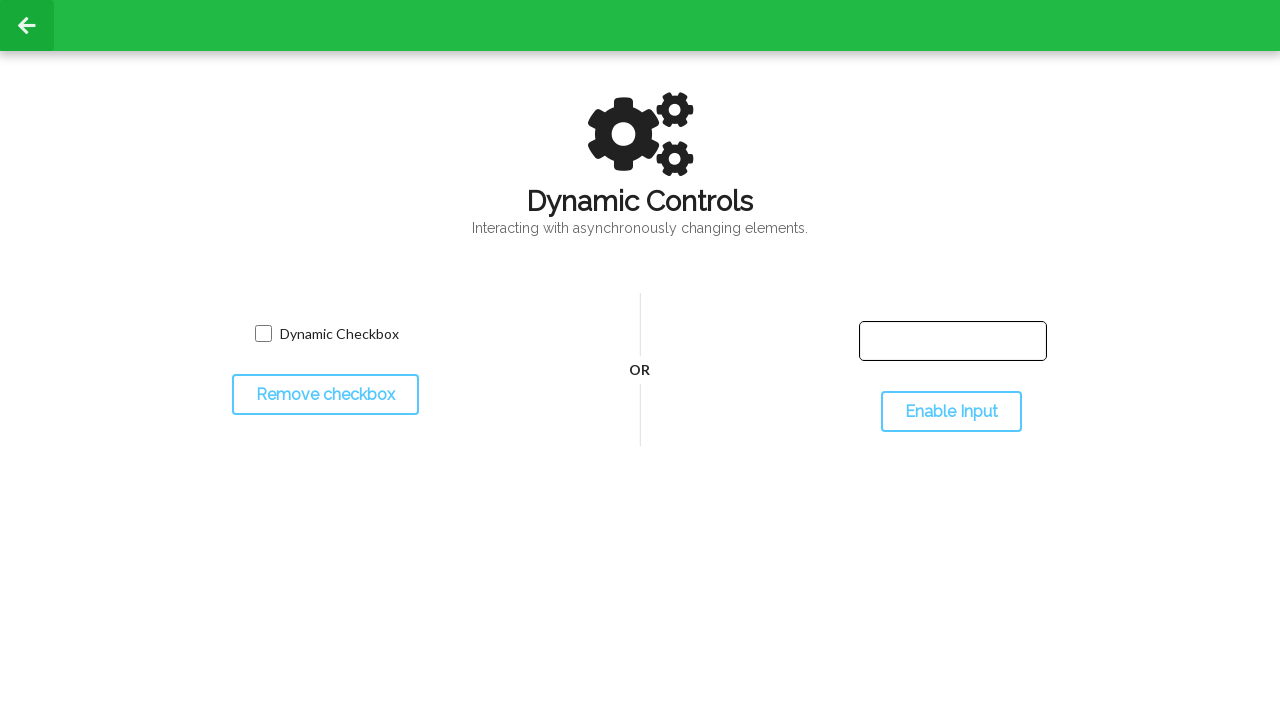

Clicked toggle button to enable input field at (951, 412) on #toggleInput
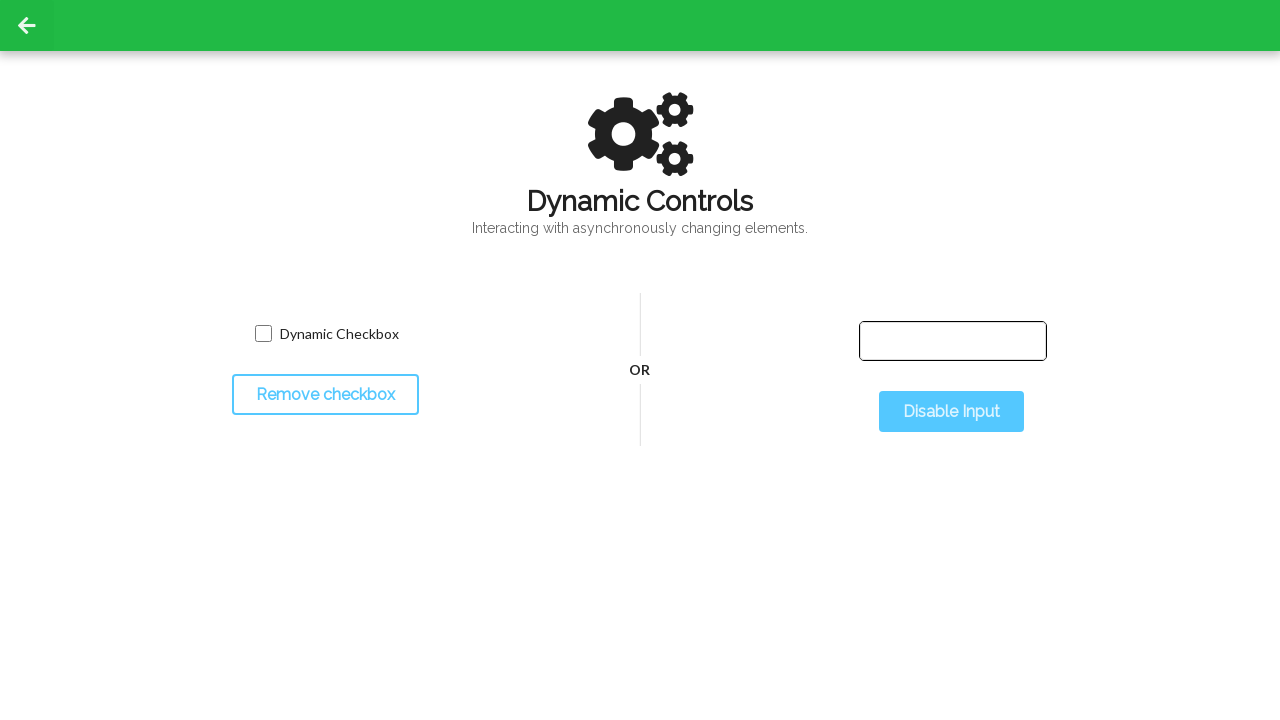

Waited 500ms for input field state to update dynamically
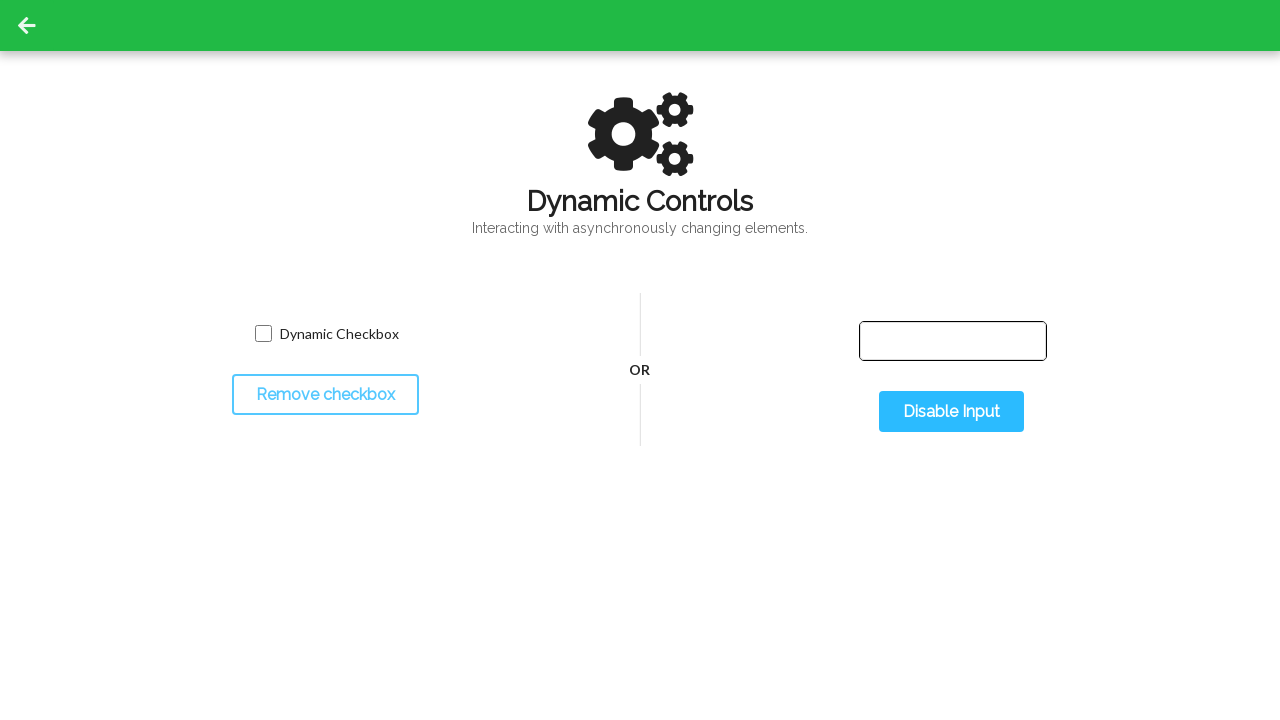

Filled text input field with 'Test input after toggle' to verify it is now enabled on #input-text
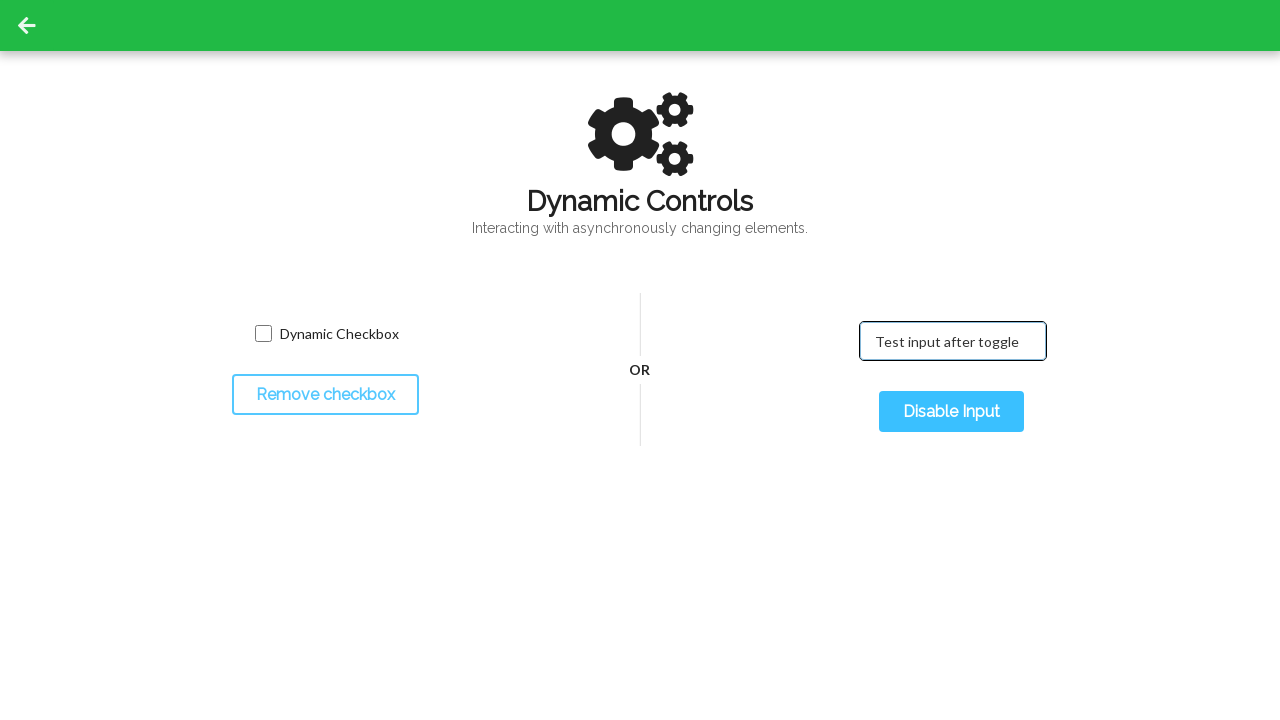

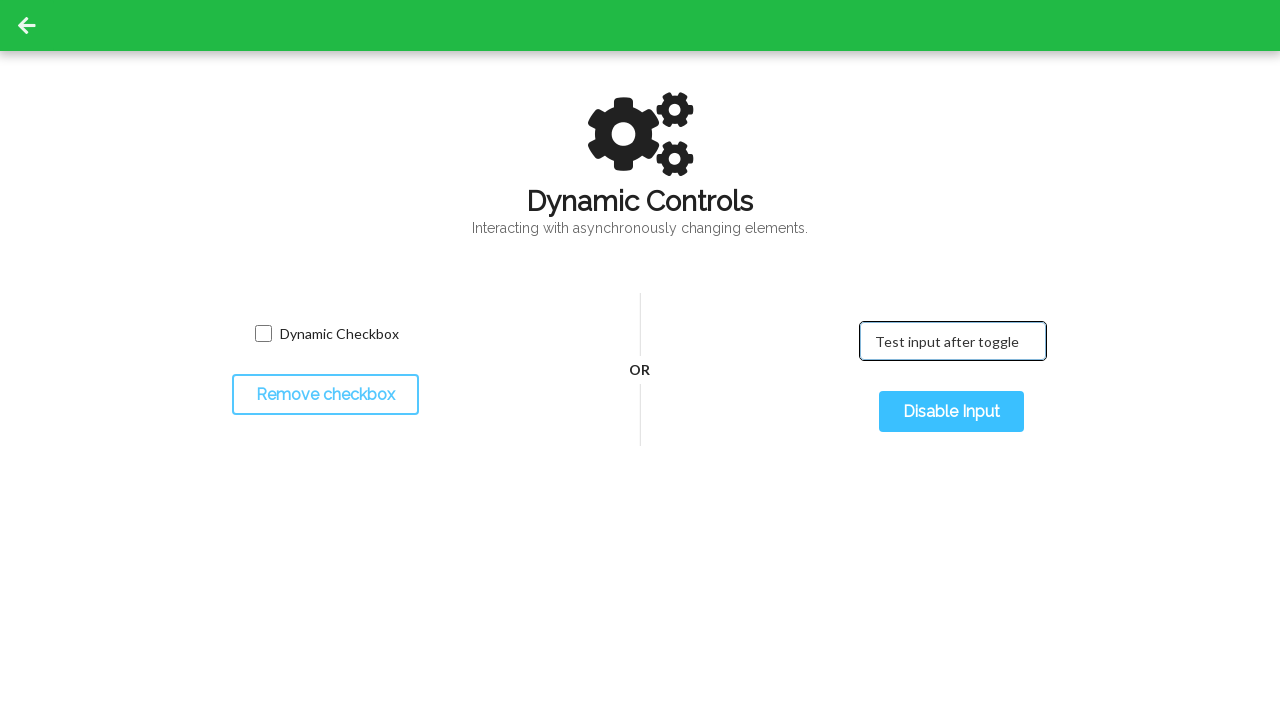